Tests window/tab switching functionality by clicking on Google, Facebook and Tiki links, switching between tabs to verify titles, and closing all tabs except parent

Starting URL: https://automationfc.github.io/basic-form/index.html

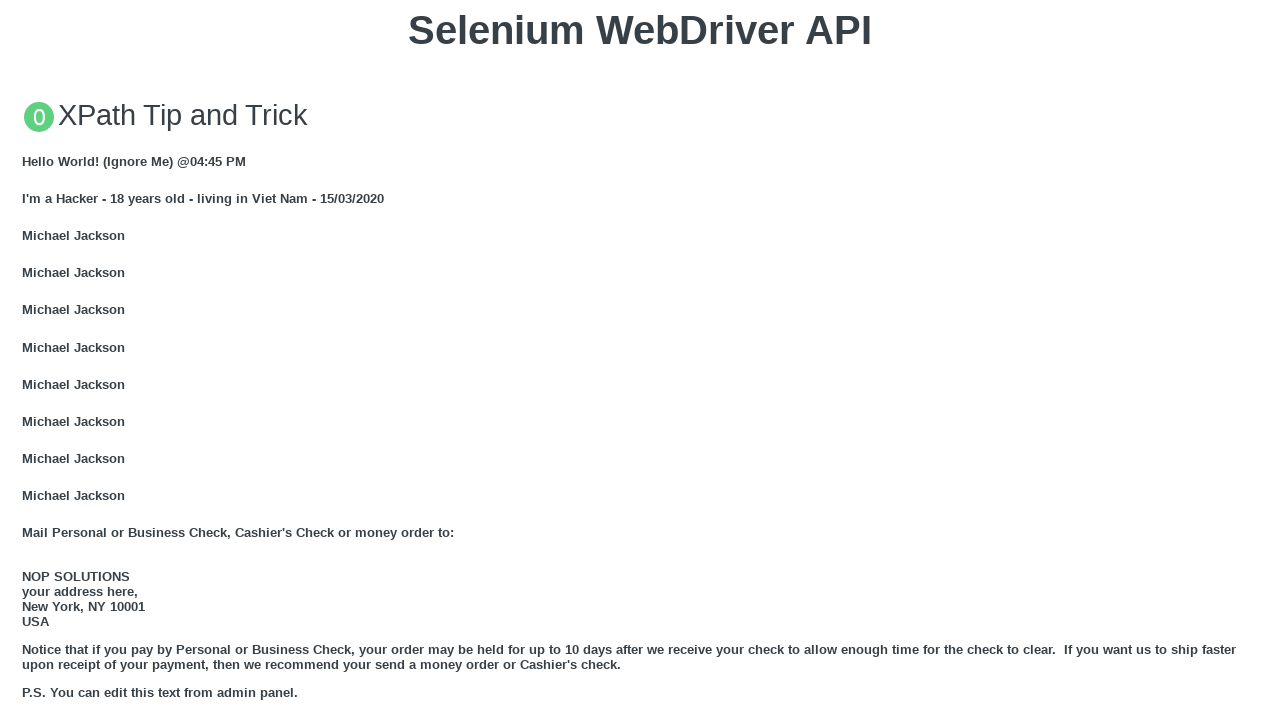

Clicked Google link to open new tab at (56, 360) on xpath=//a[contains(text(),'GOOGLE')]
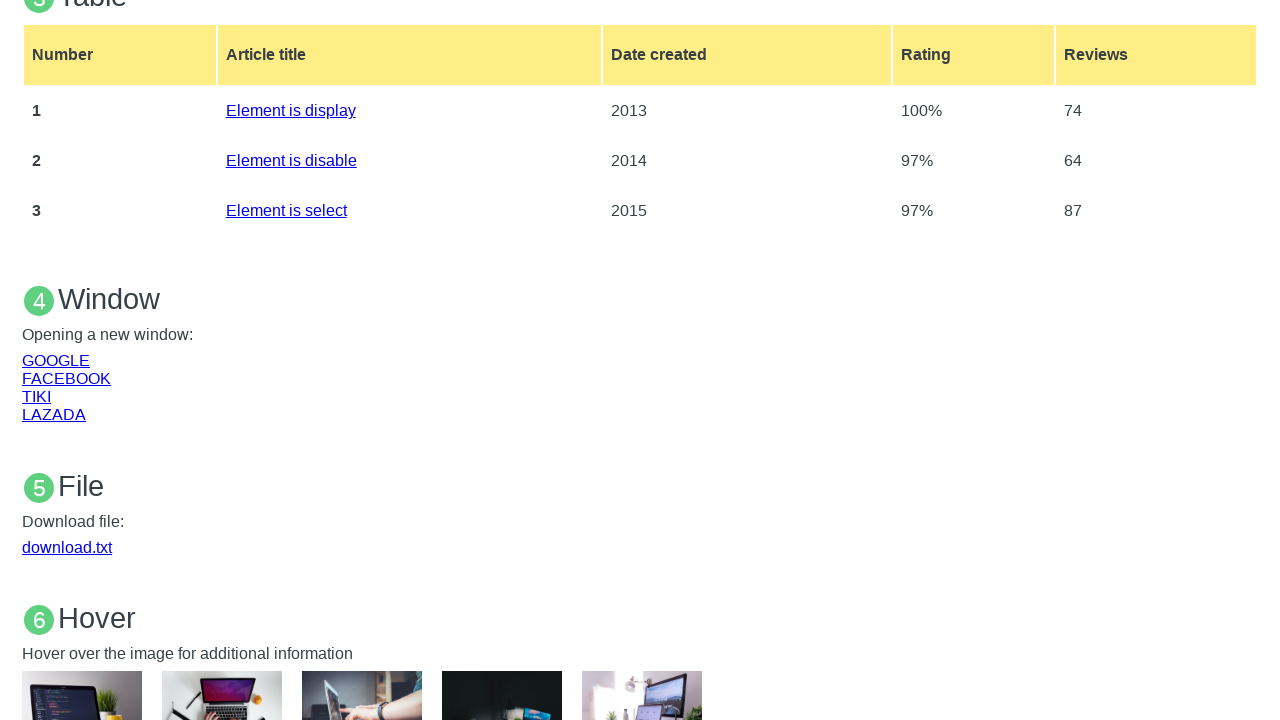

New Google tab opened and captured
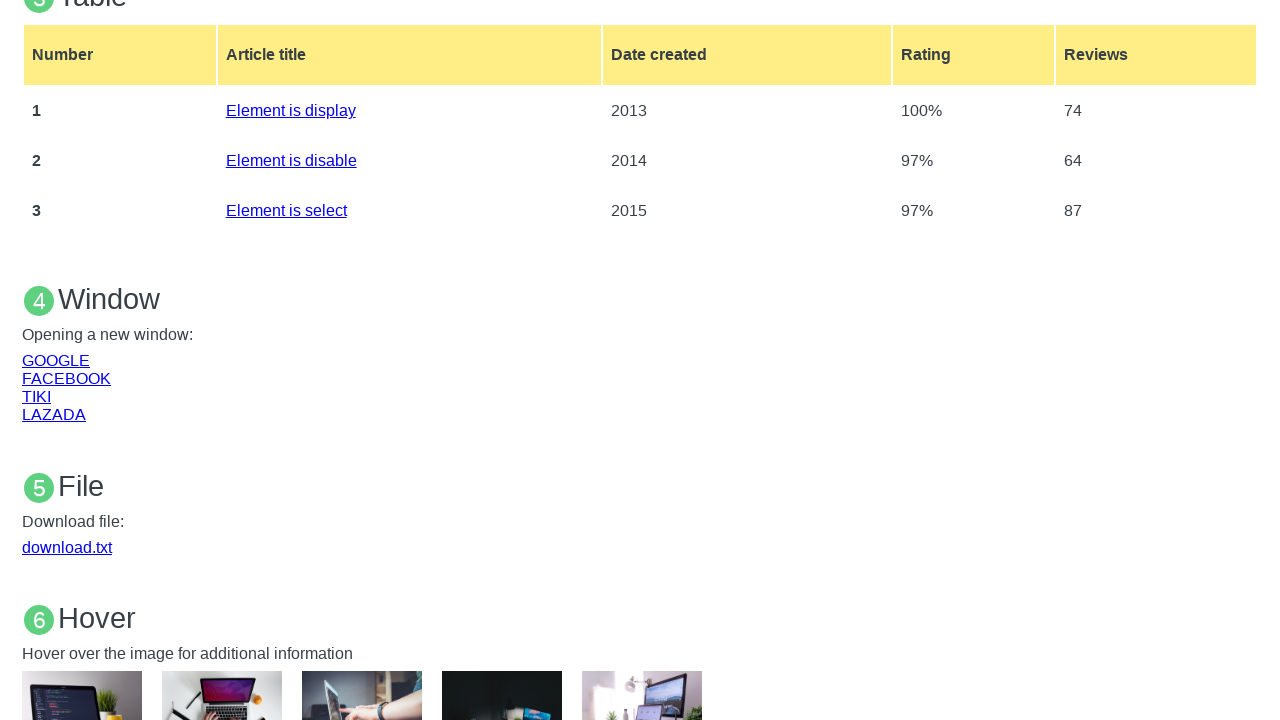

Google page loaded successfully
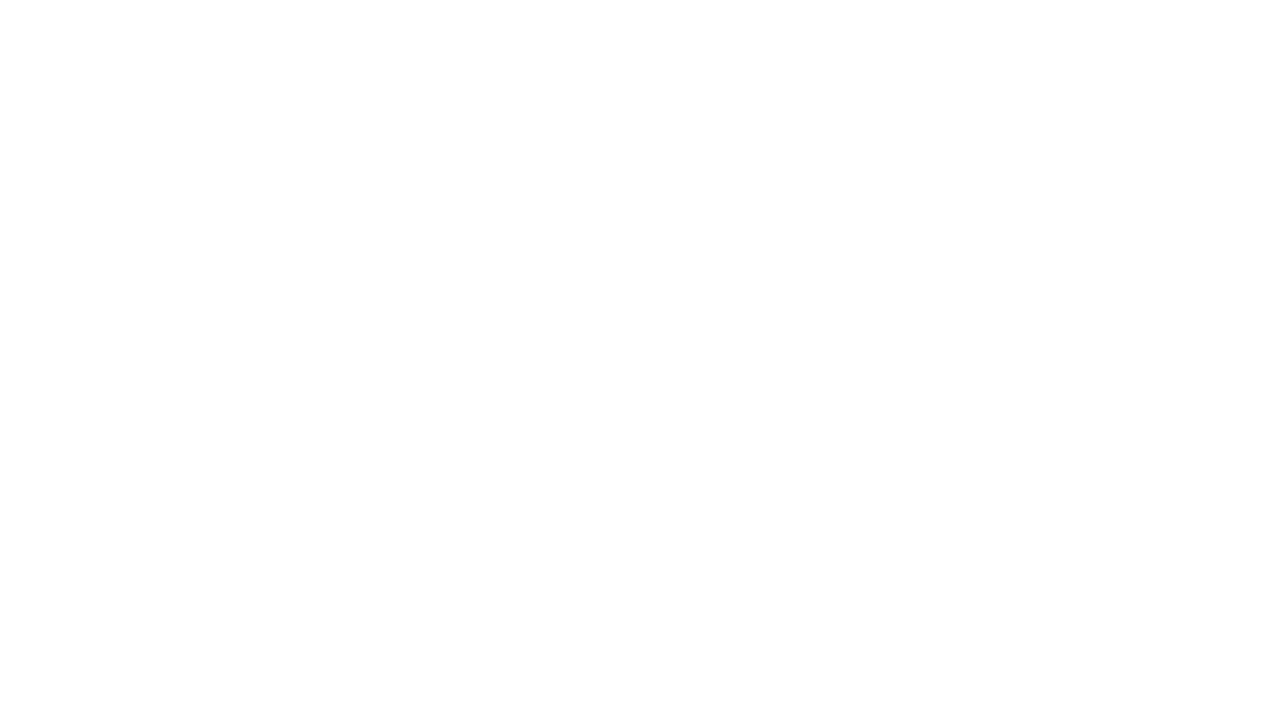

Closed Google tab
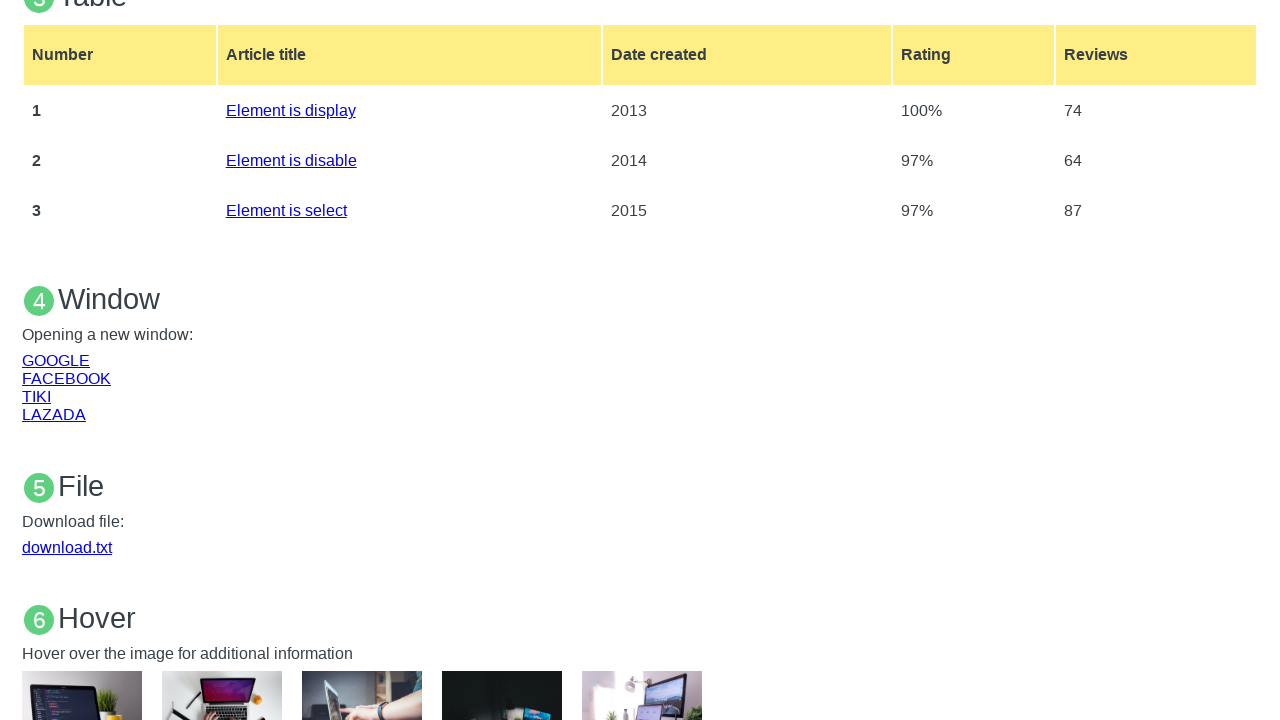

Clicked Facebook link to open new tab at (66, 378) on xpath=//a[contains(text(),'FACEBOOK')]
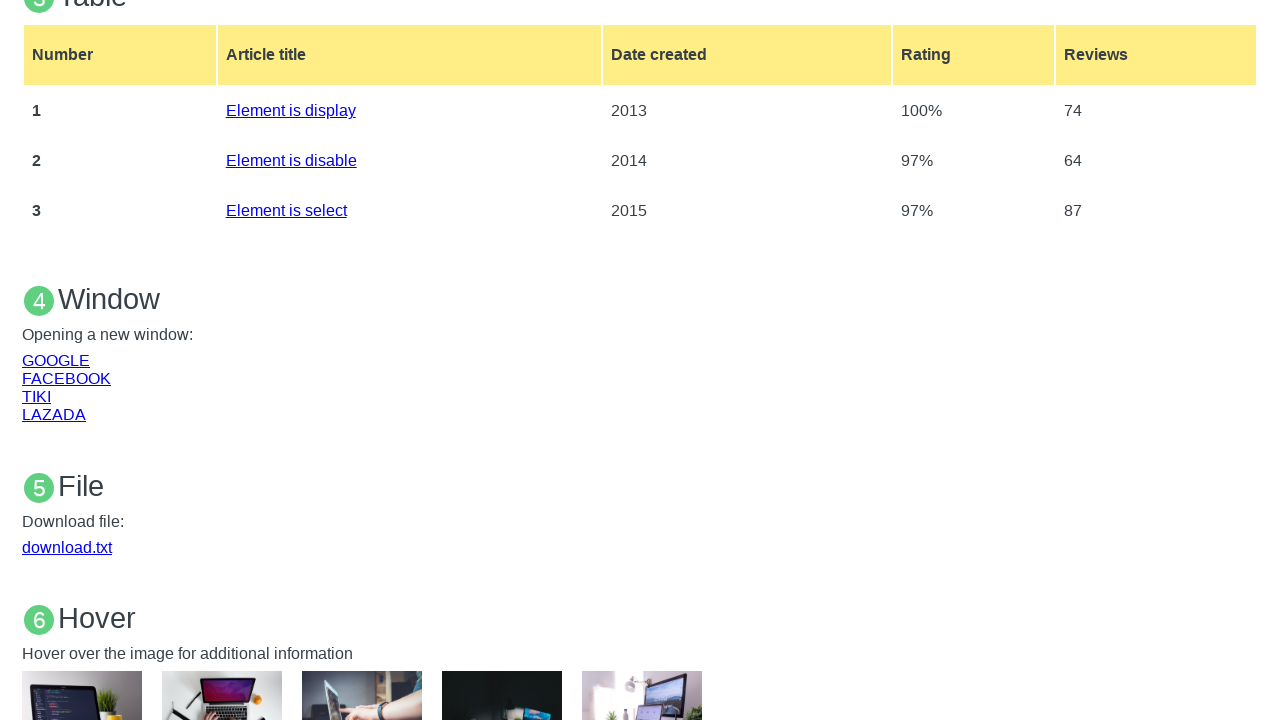

New Facebook tab opened and captured
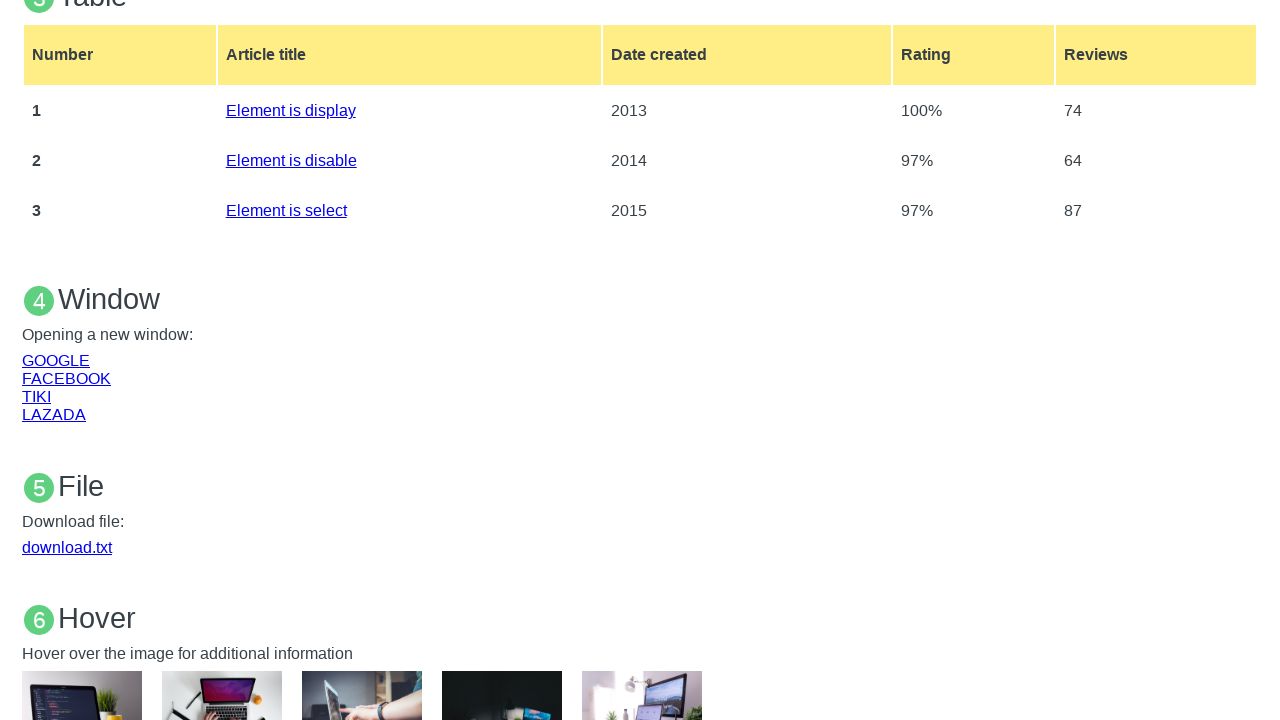

Facebook page loaded successfully
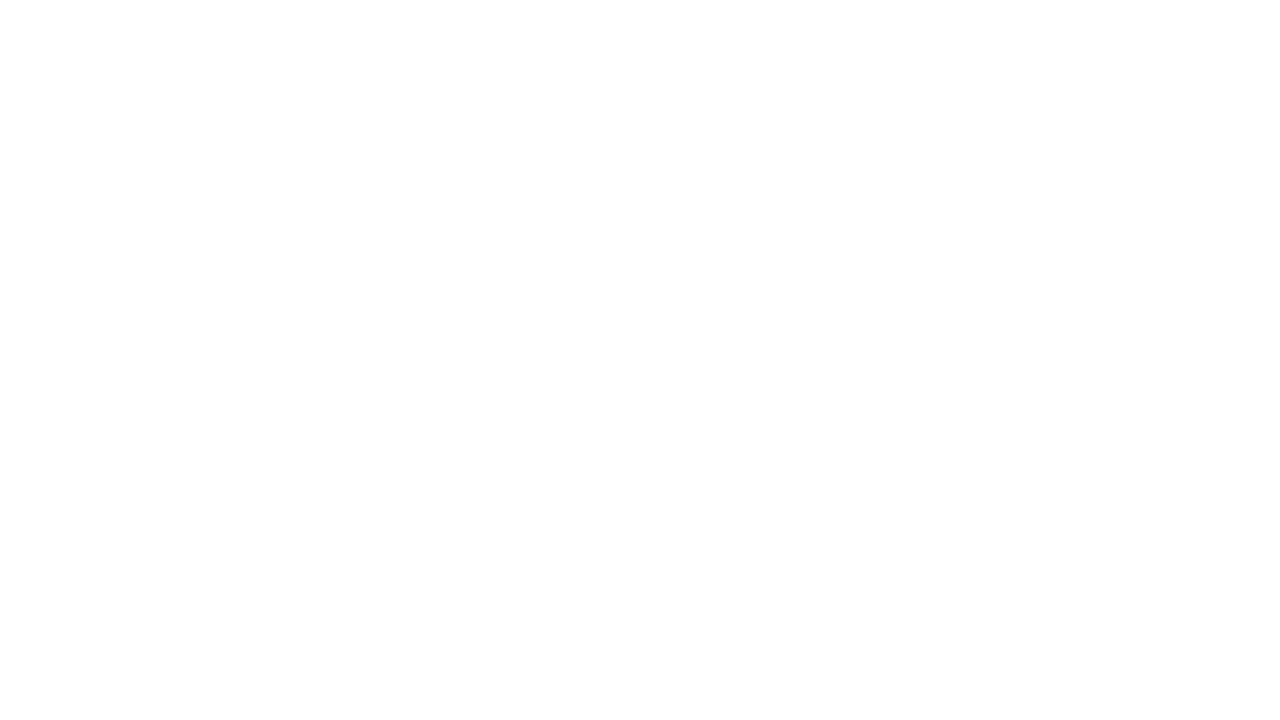

Closed Facebook tab
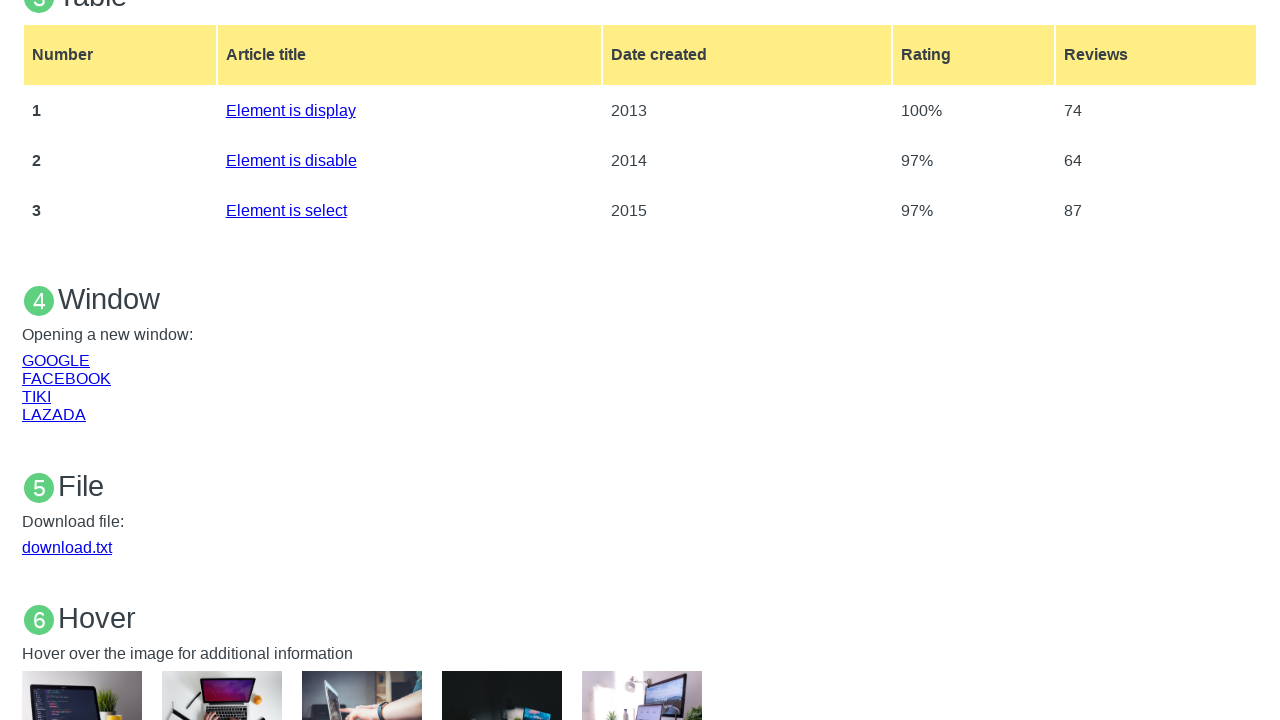

Clicked Tiki link to open new tab at (36, 396) on xpath=//a[contains(text(),'TIKI')]
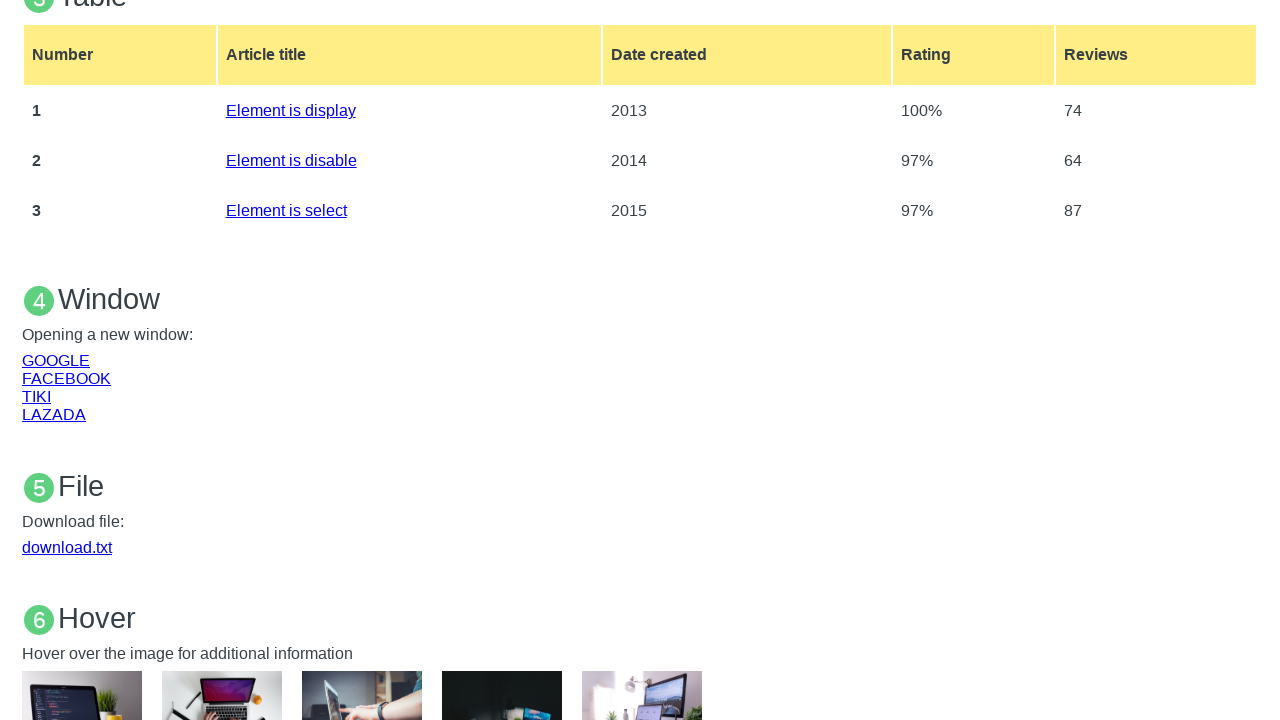

New Tiki tab opened and captured
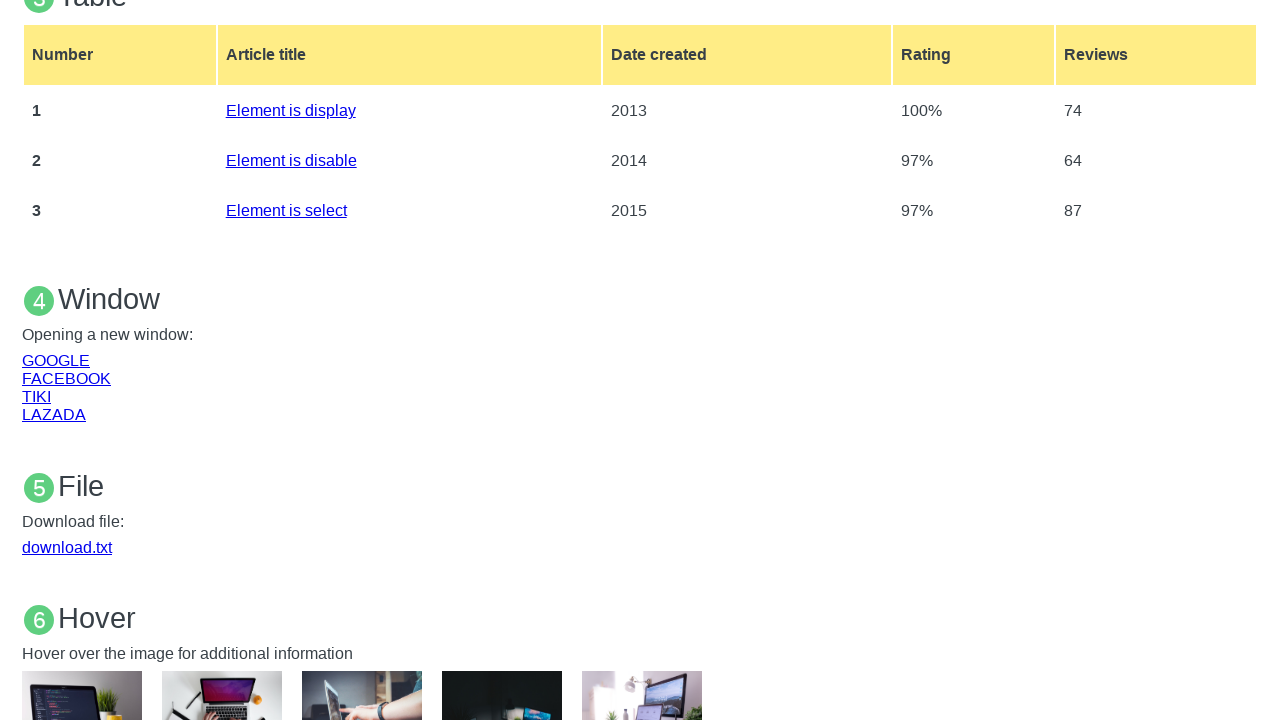

Tiki page loaded successfully
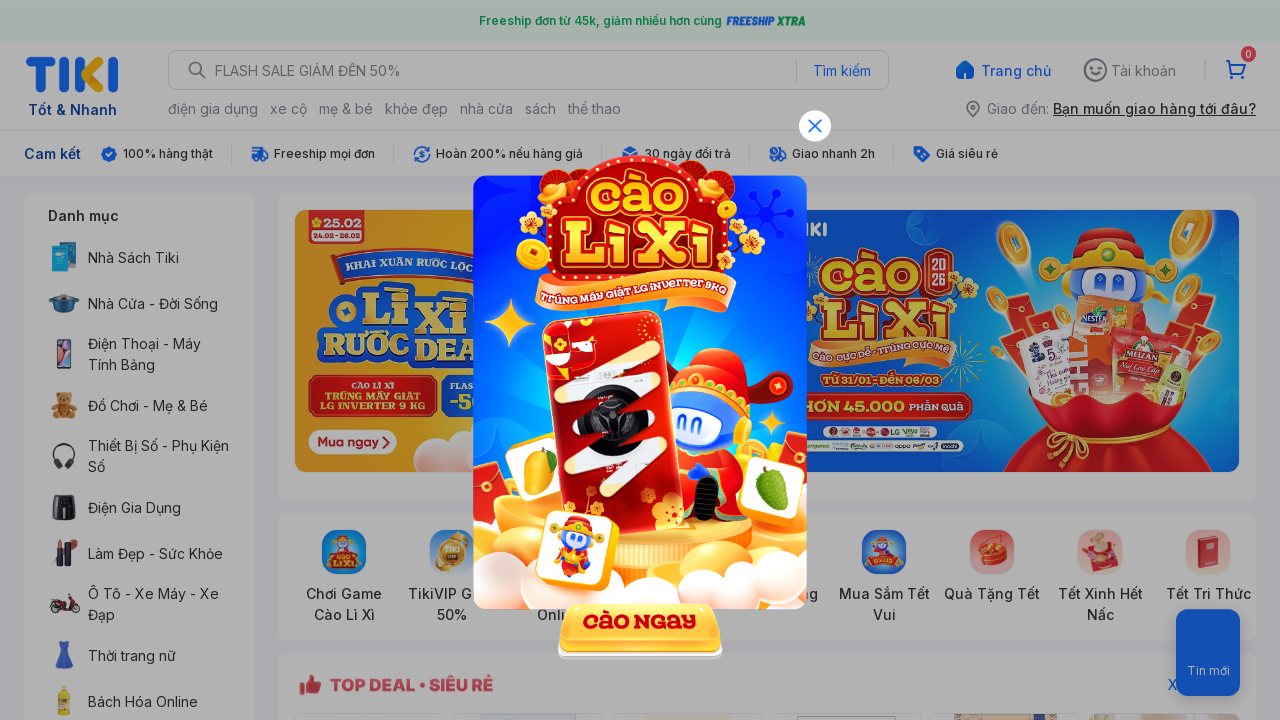

Closed Tiki tab
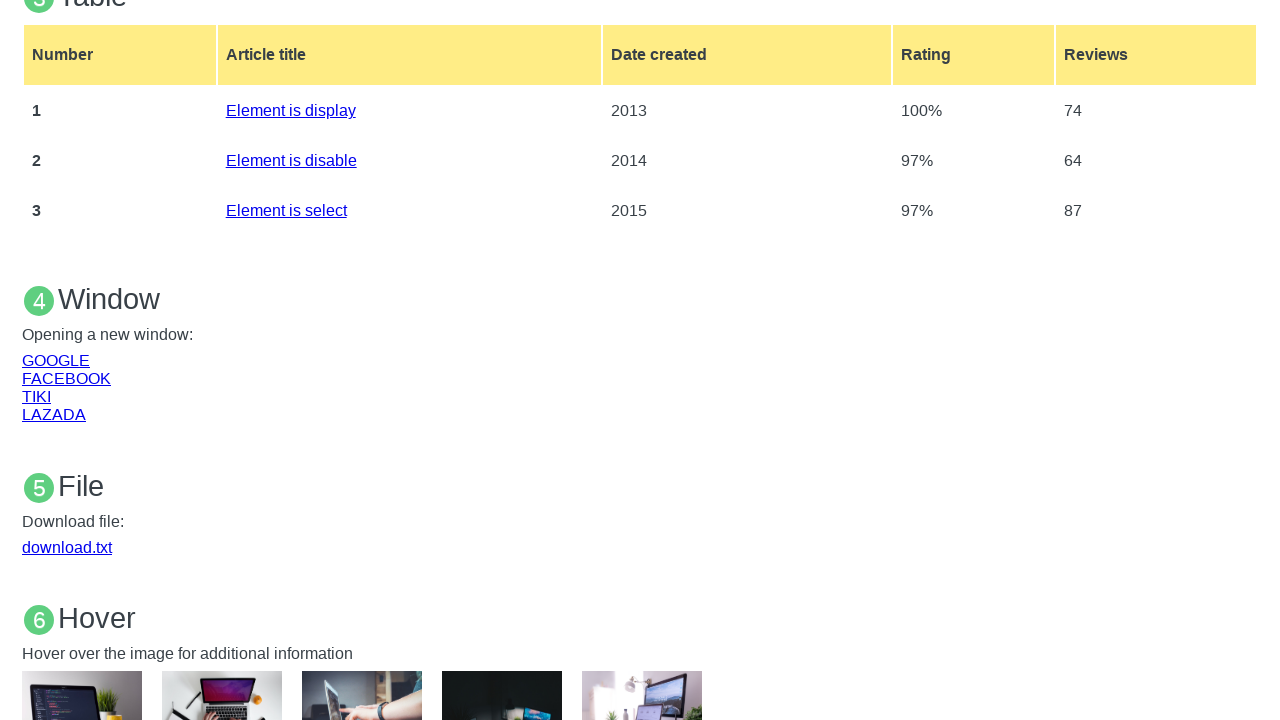

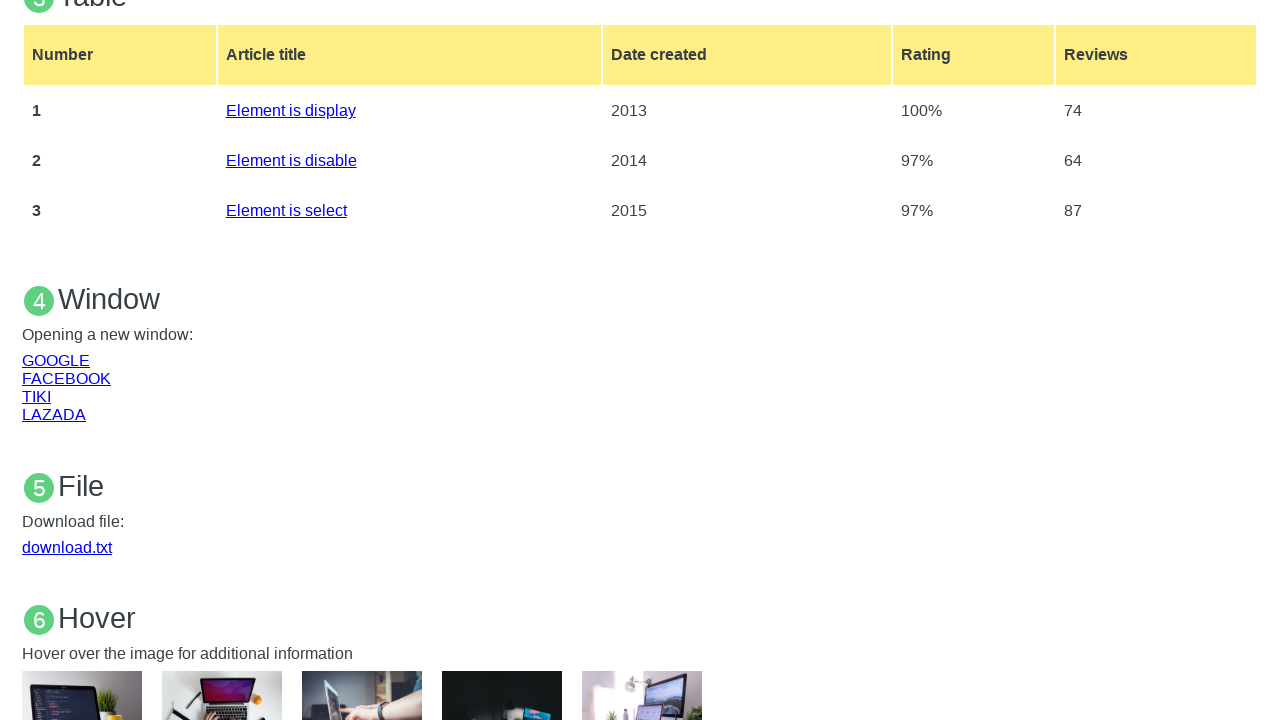